Tests opting out of A/B tests by adding an Optimizely opt-out cookie, then refreshing the page to verify the opt-out took effect by checking the heading text changes from a test variation to "No A/B Test".

Starting URL: http://the-internet.herokuapp.com/abtest

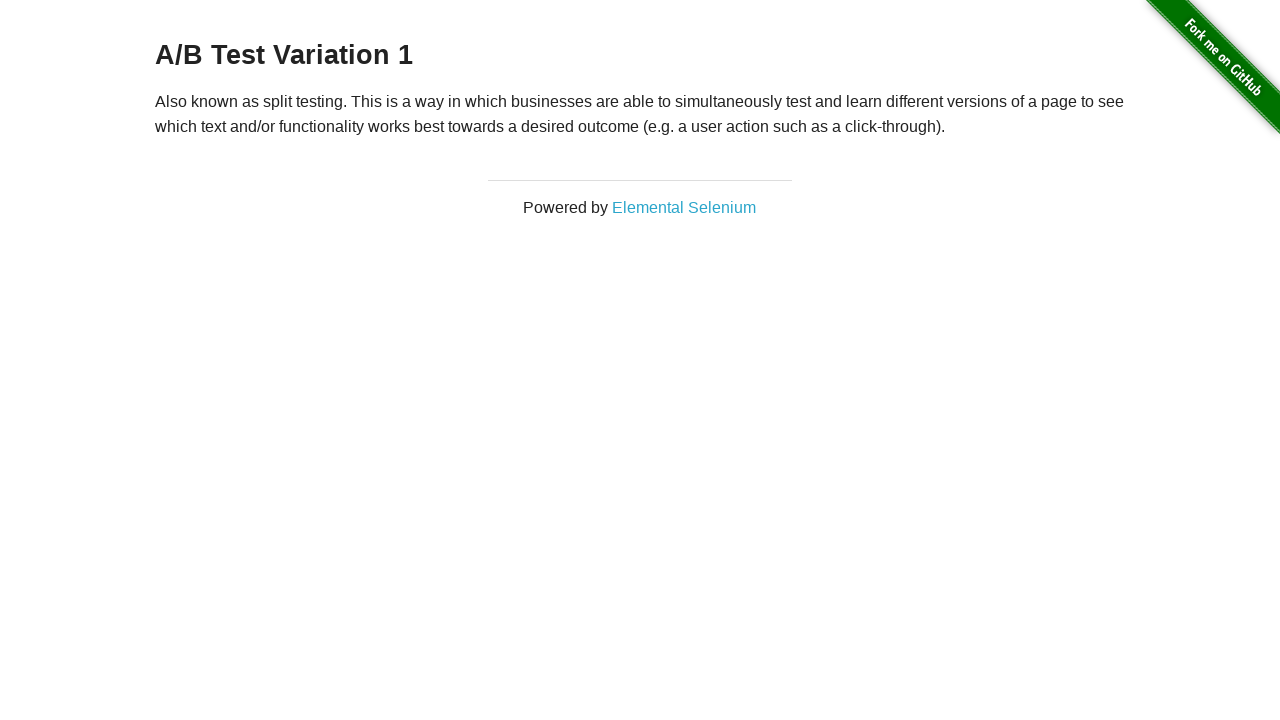

Retrieved heading text to verify initial A/B test state
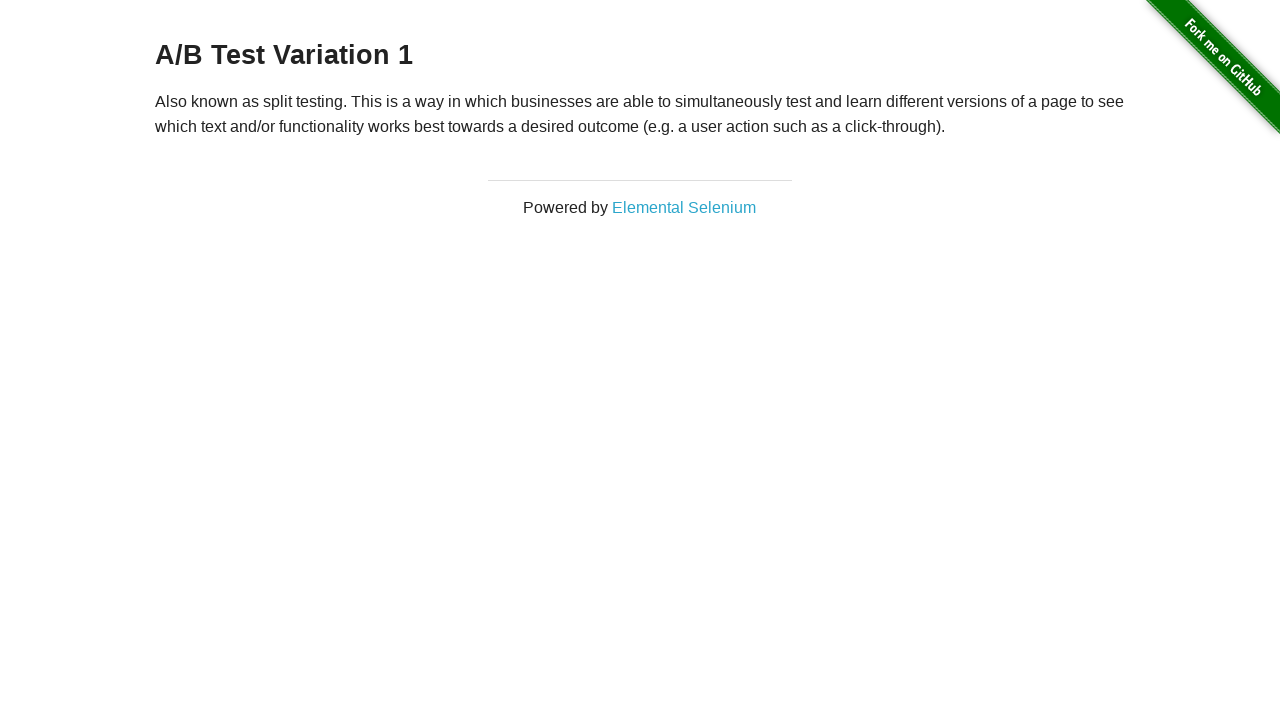

Verified heading is either 'A/B Test Variation 1' or 'A/B Test Control'
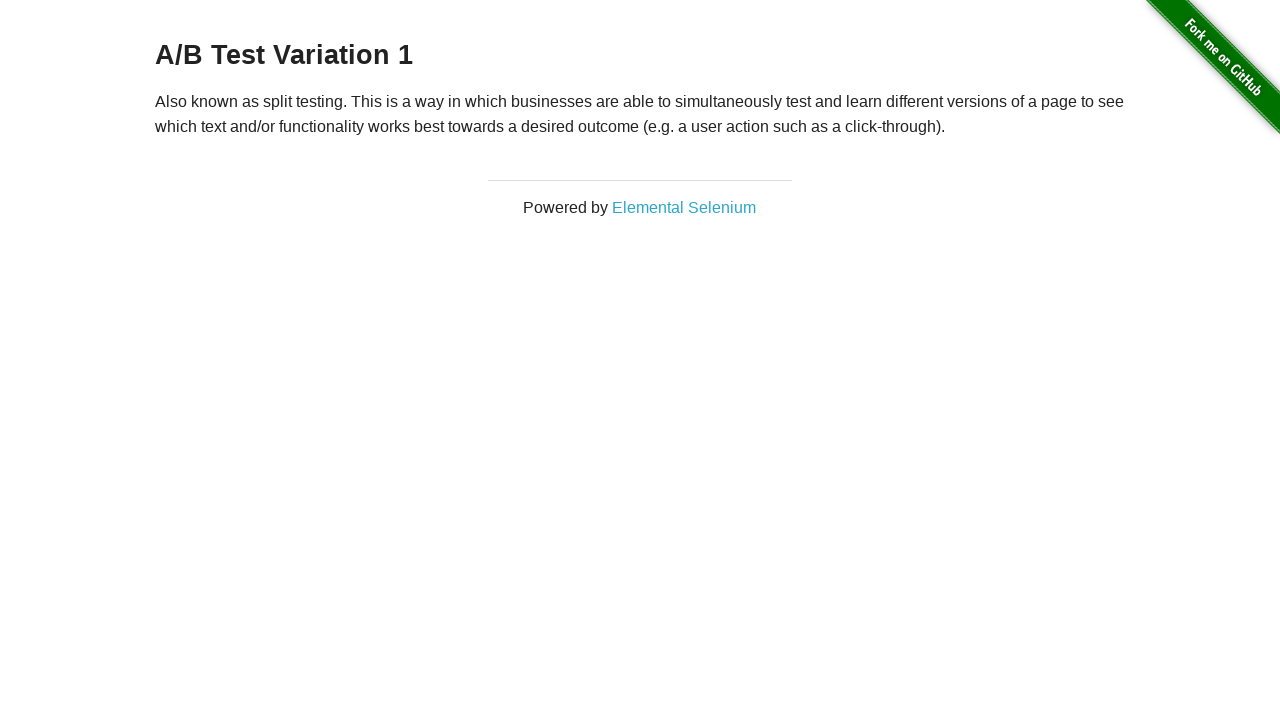

Added Optimizely opt-out cookie to context
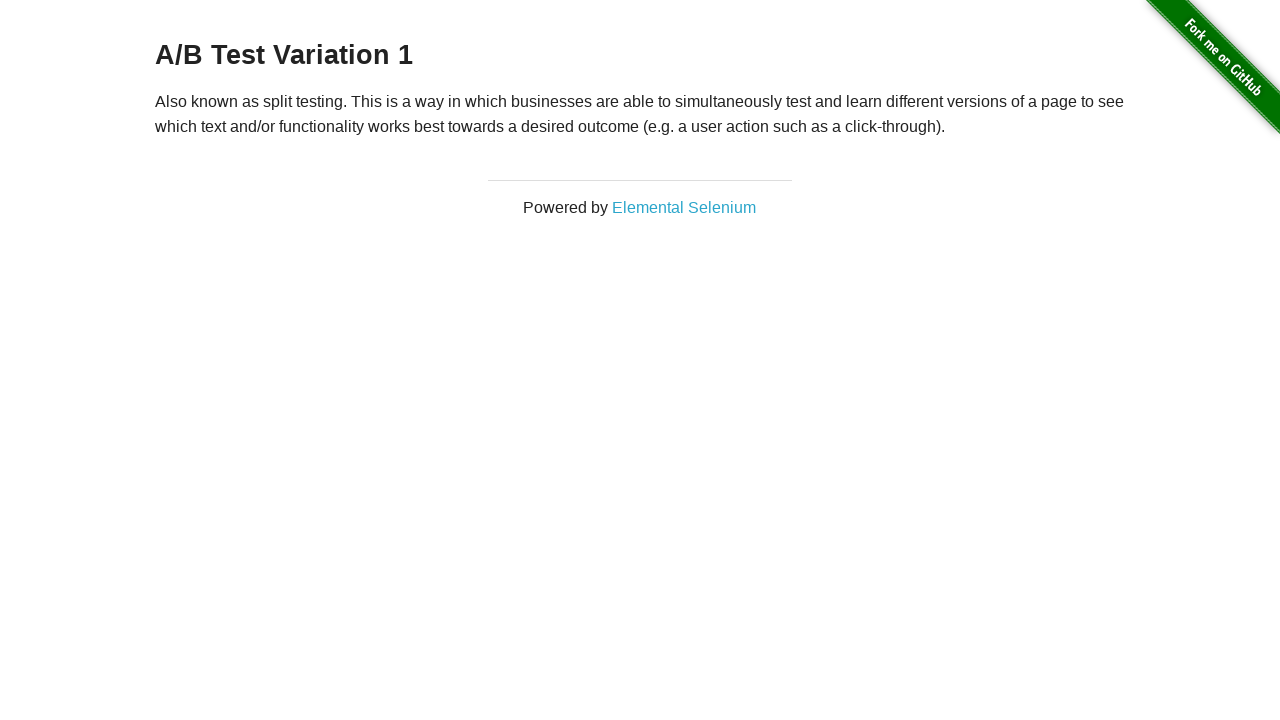

Refreshed page to apply opt-out cookie
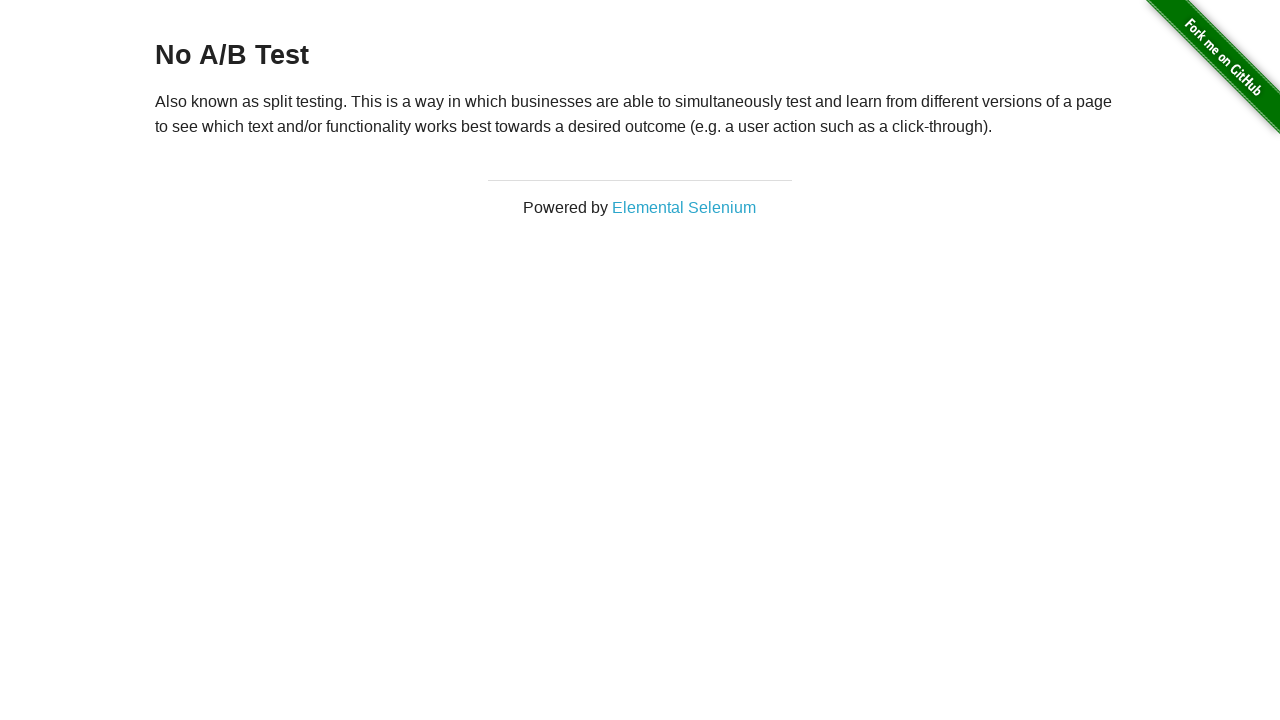

Retrieved heading text after page refresh
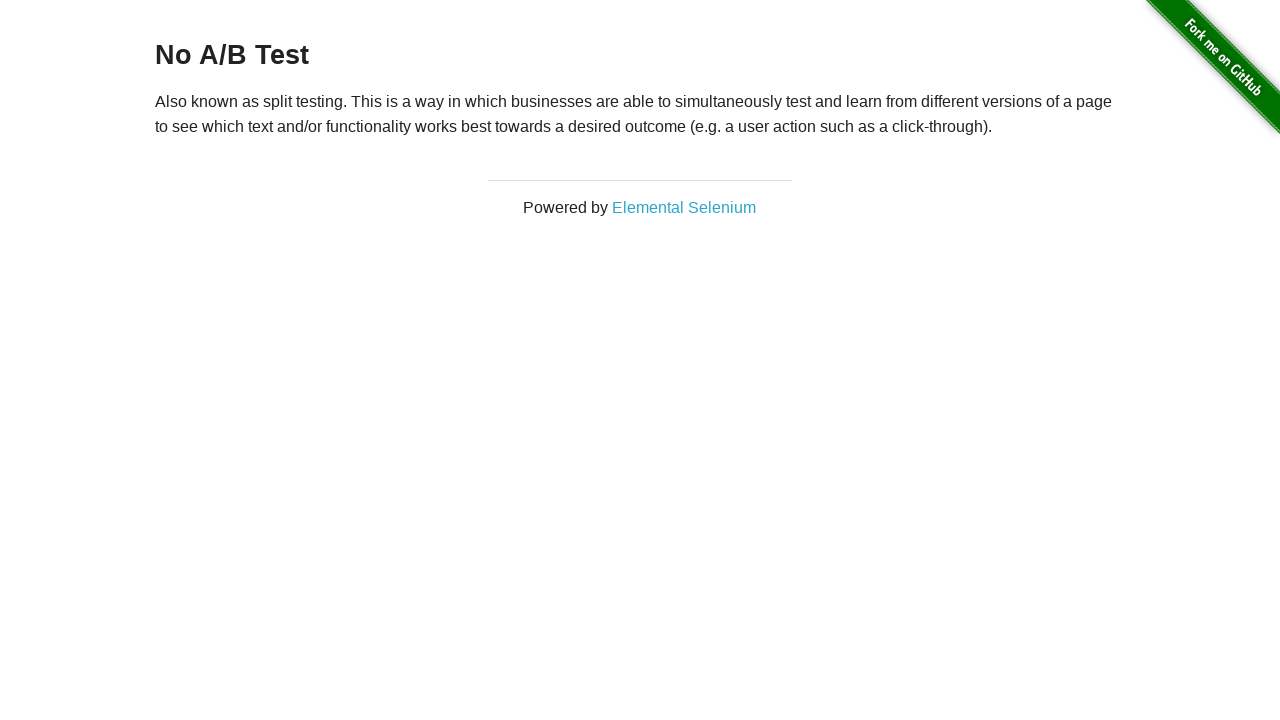

Verified heading changed to 'No A/B Test' confirming opt-out was successful
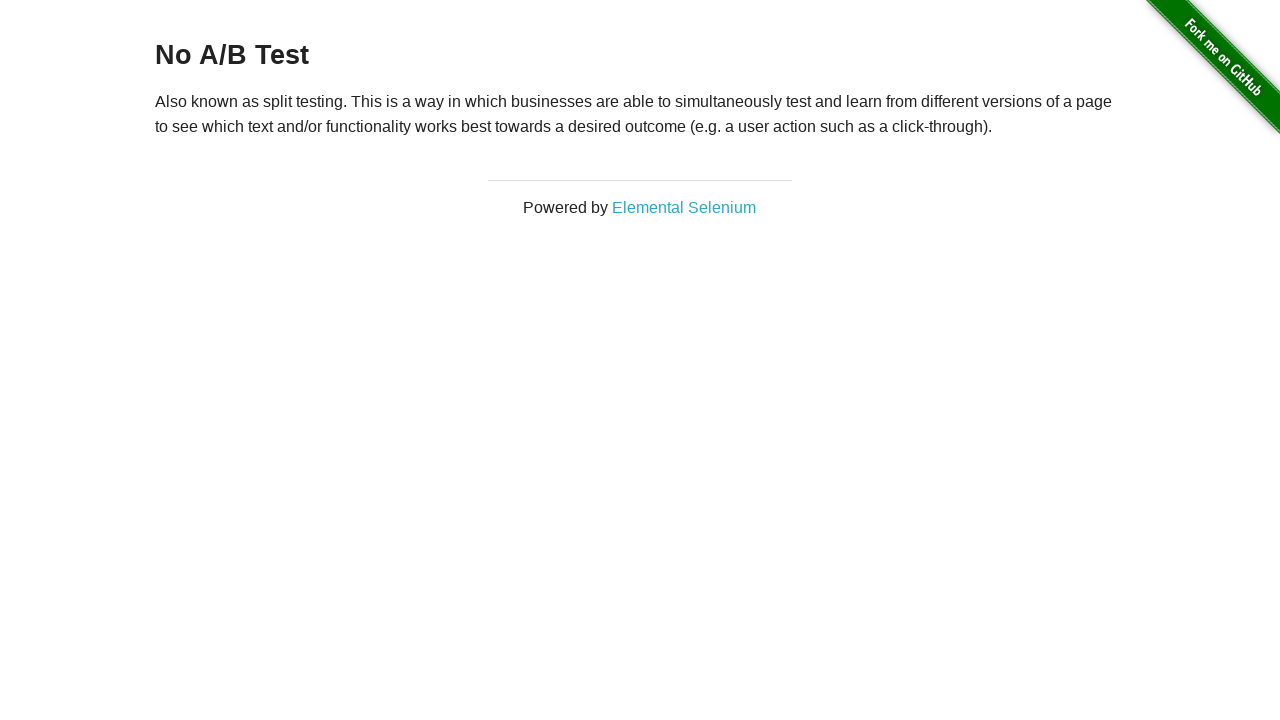

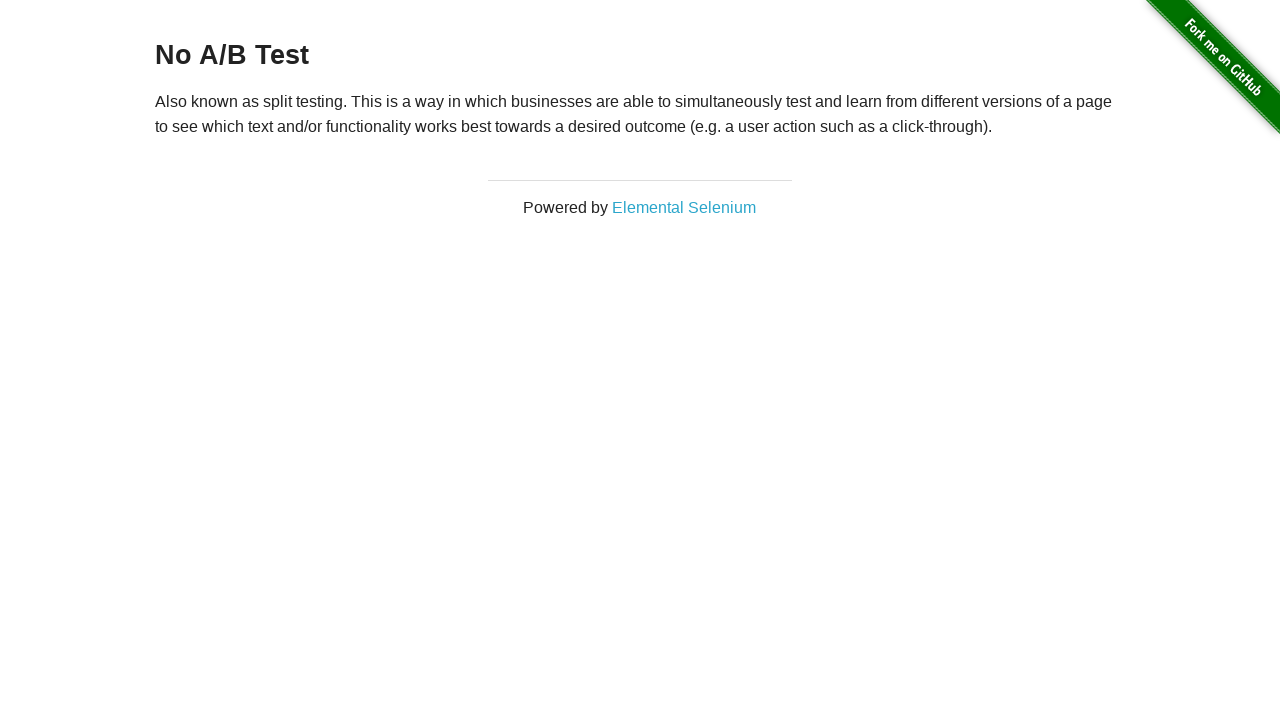